Tests radio button functionality by locating radio buttons on an HTML forms demo page and clicking on specific options (milk and water)

Starting URL: http://echoecho.com/htmlforms10.htm

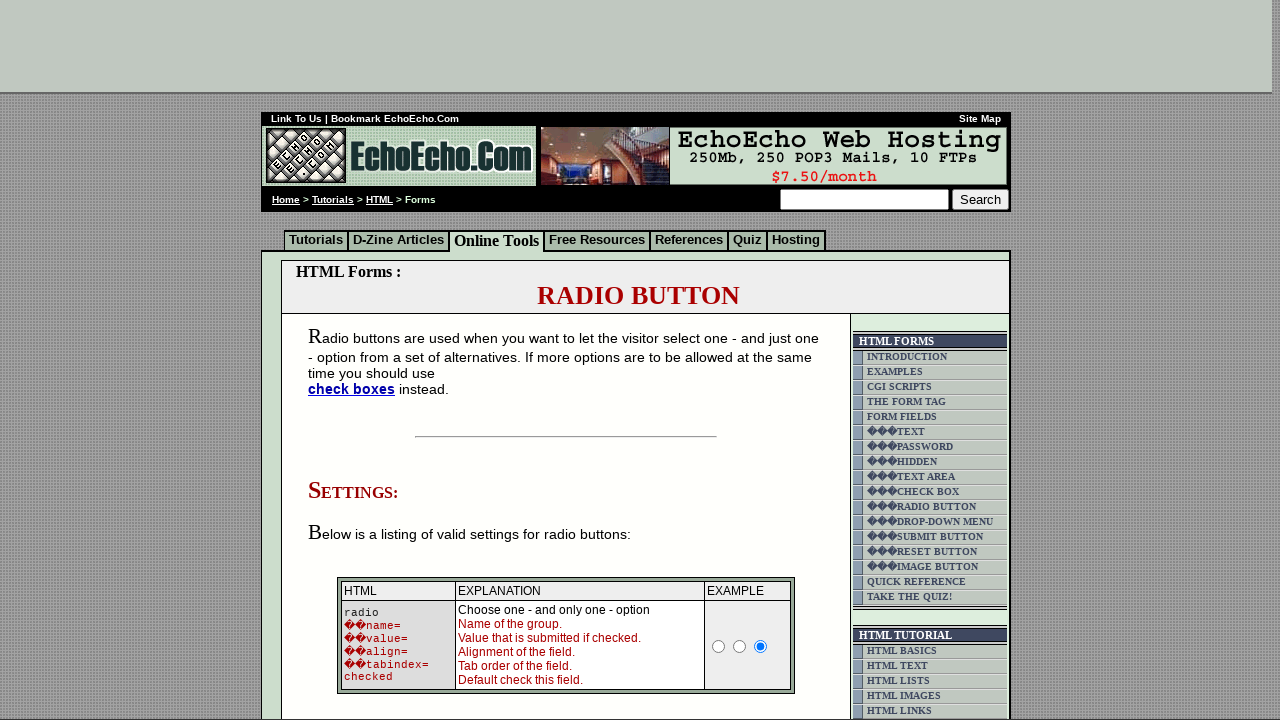

Waited for radio buttons to load on the HTML forms demo page
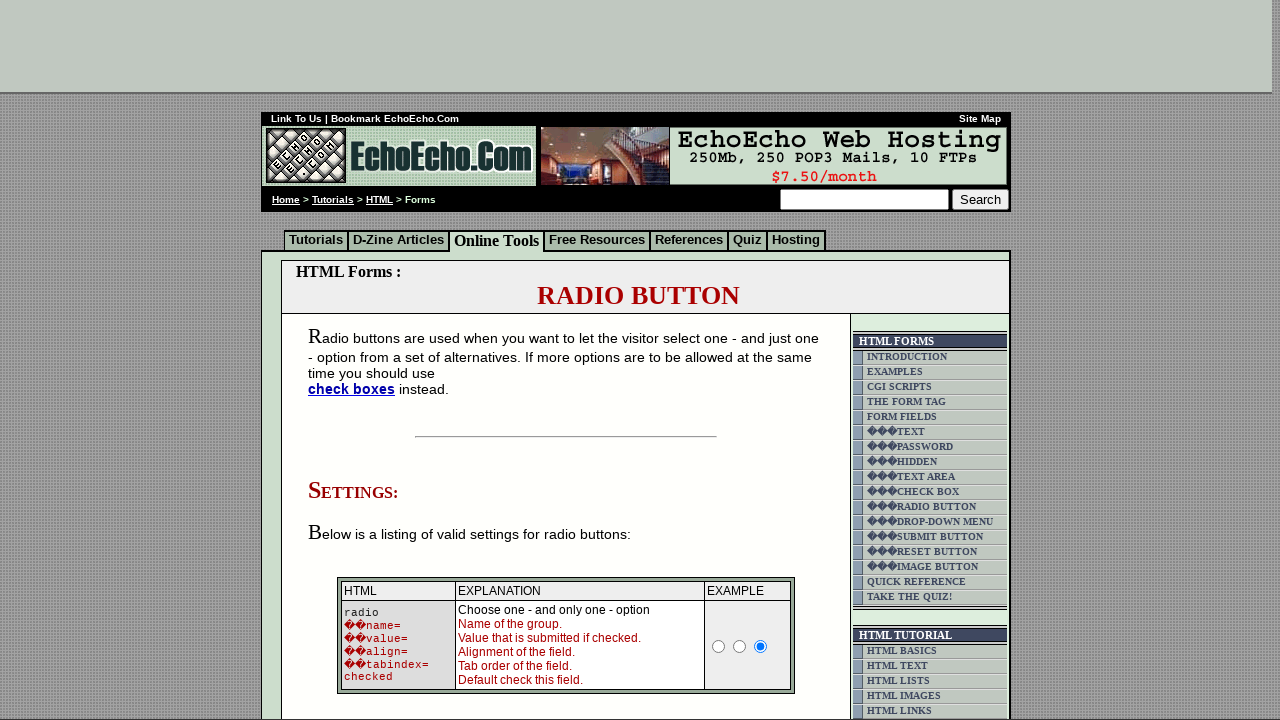

Clicked the 'Milk' radio button option at (356, 360) on input[value='Milk']
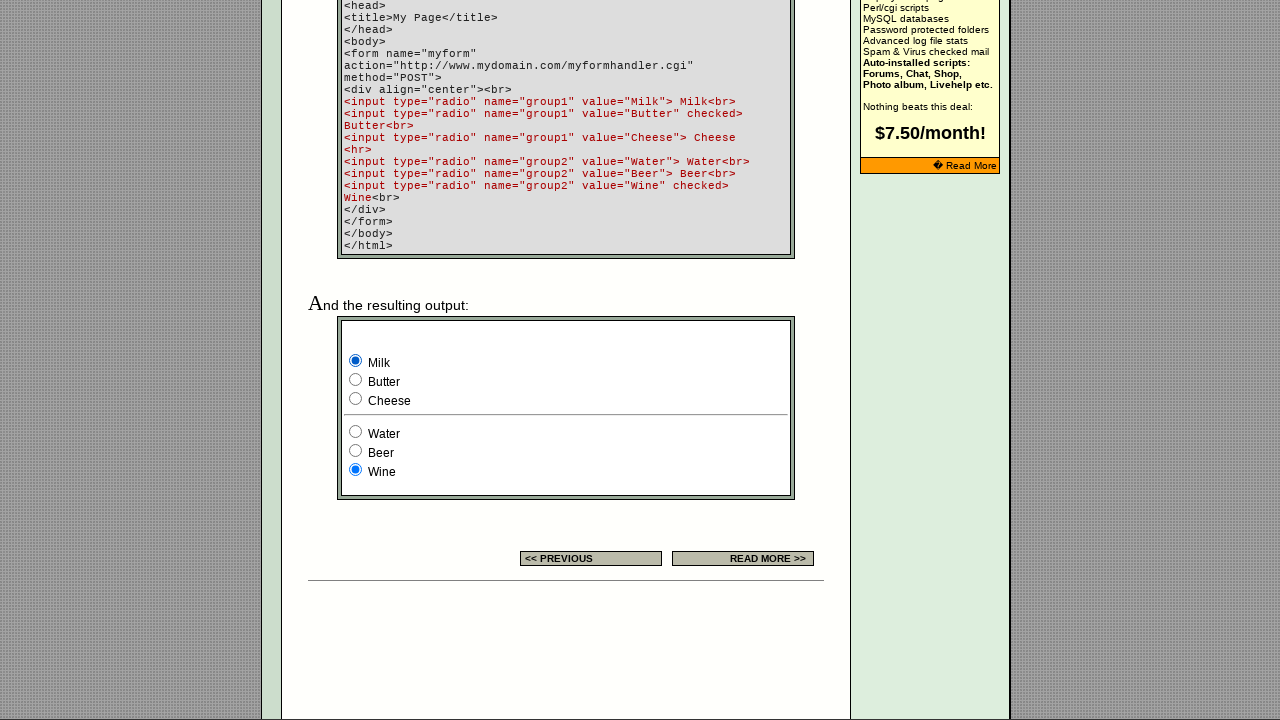

Clicked the 'Water' radio button option at (356, 432) on input[value='Water']
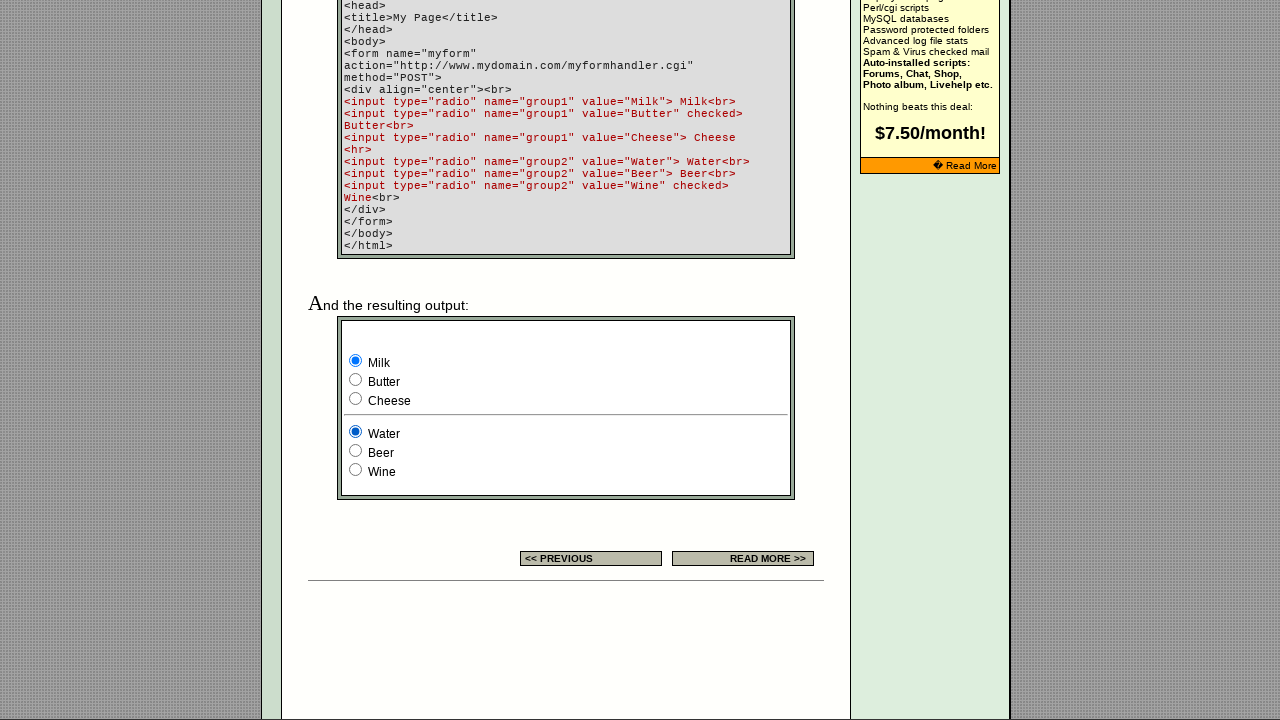

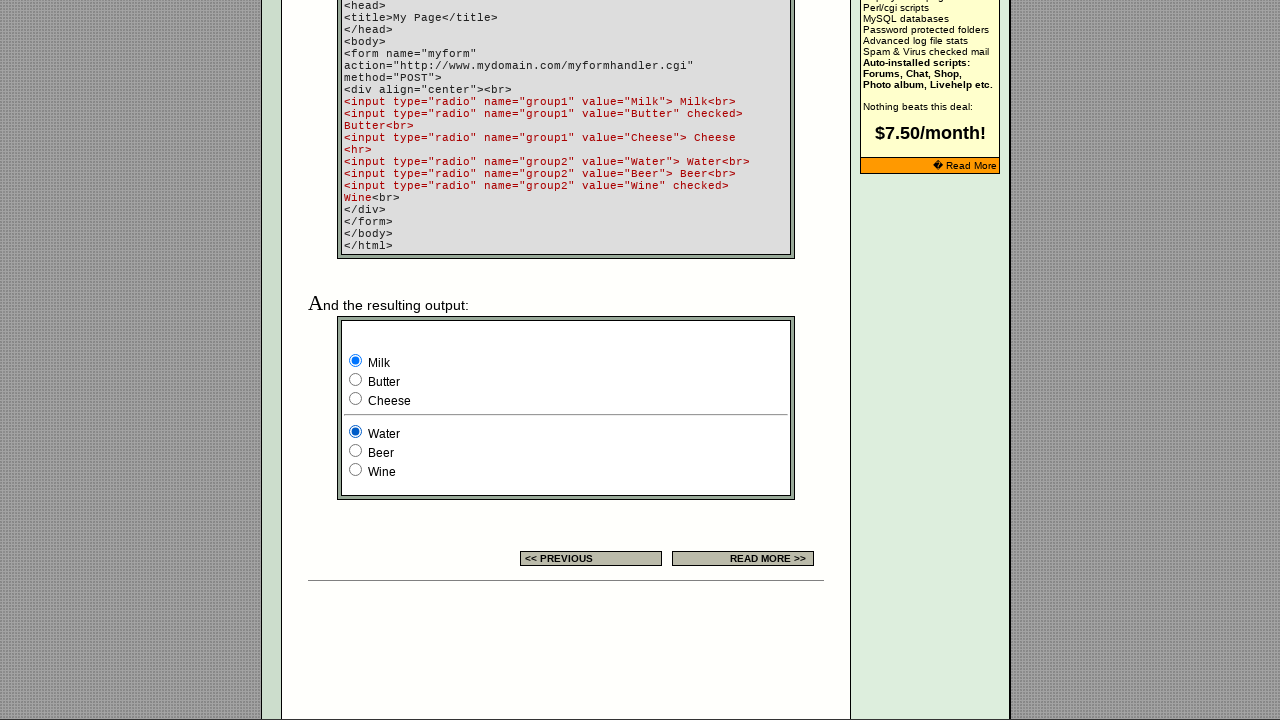